Tests iframe interaction on W3Schools TryIt editor by switching to the result iframe, clicking a button inside it, then switching back to parent frame and clicking the home link

Starting URL: https://www.w3schools.com/js/tryit.asp?filename=tryjs_myfirst

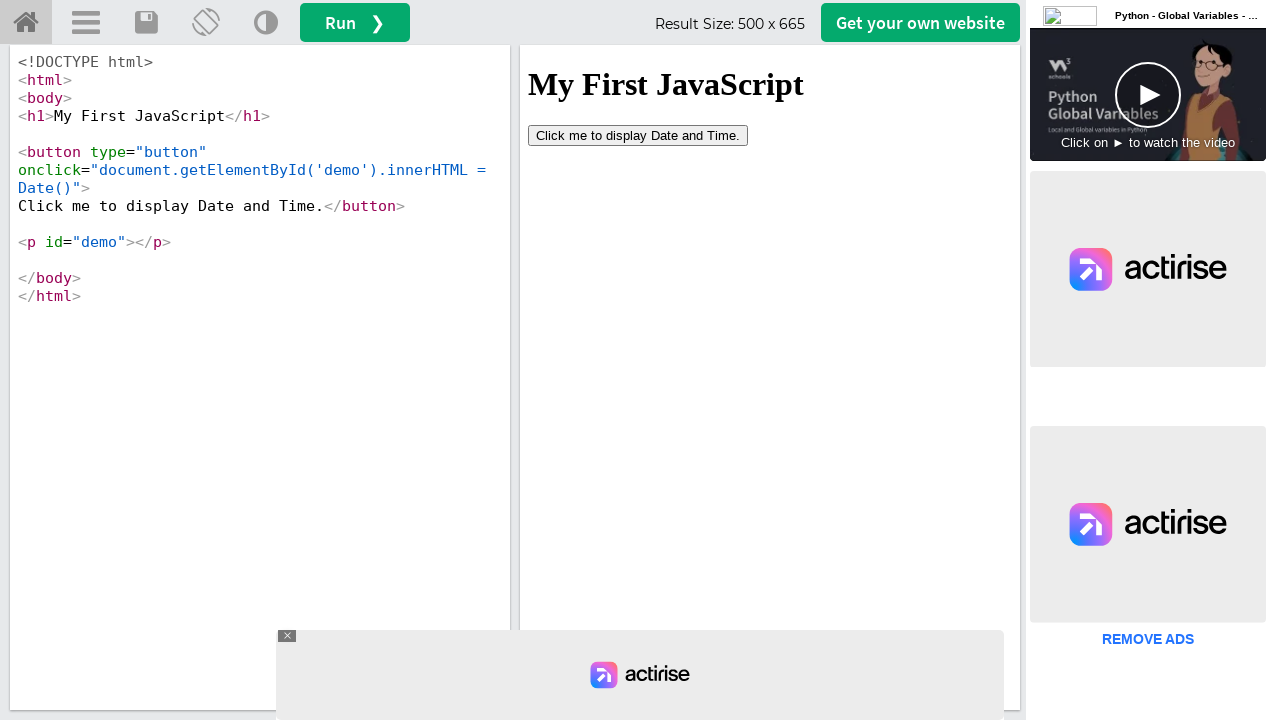

Located result iframe
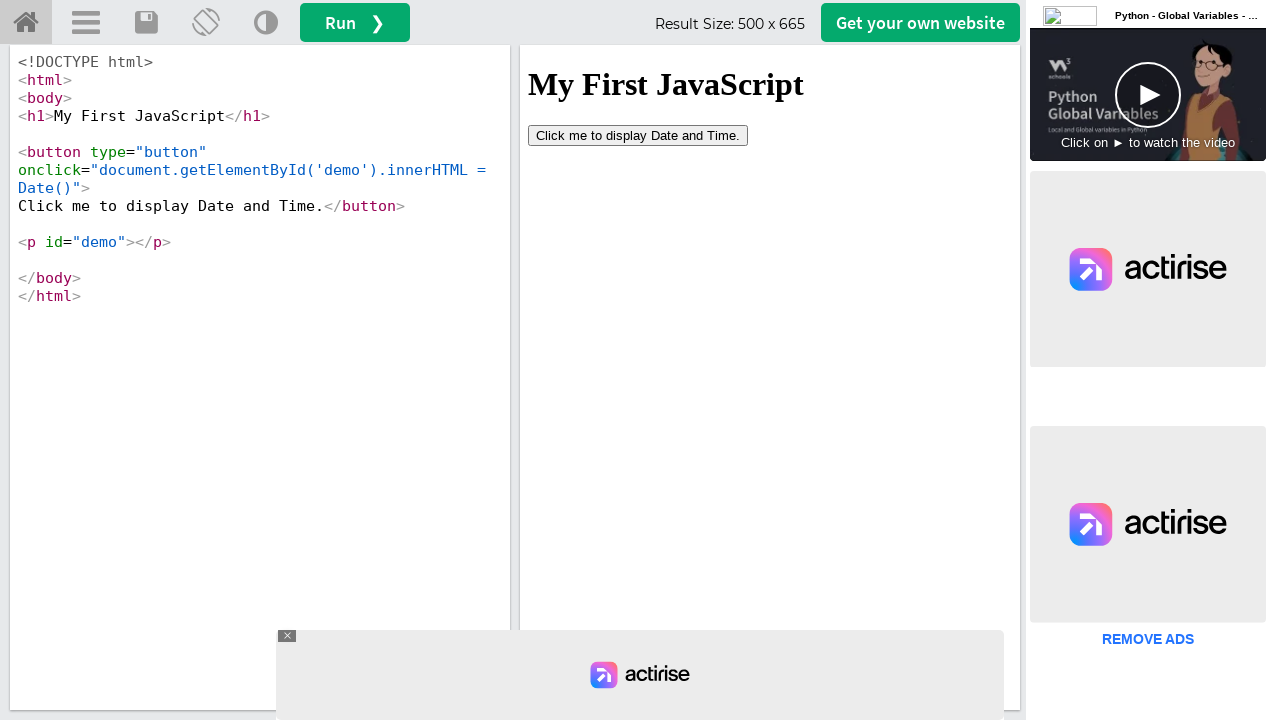

Clicked button inside result iframe at (638, 135) on iframe#iframeResult >> internal:control=enter-frame >> button[type='button']
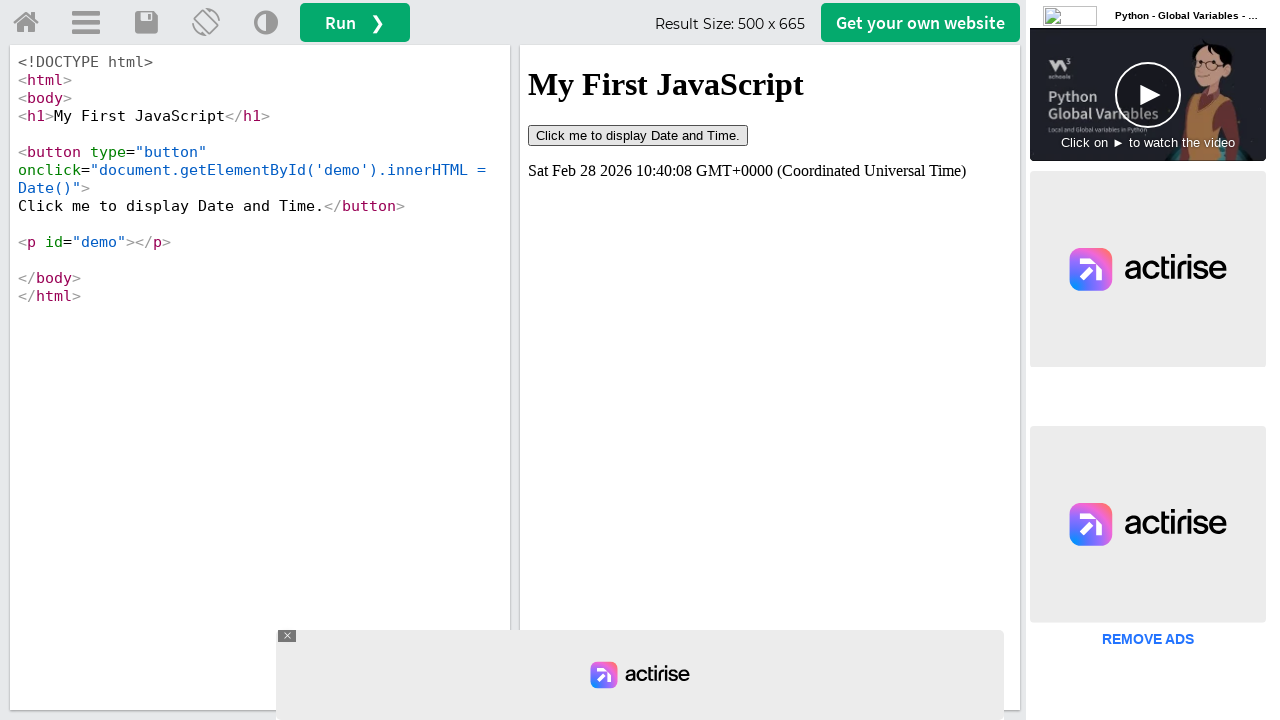

Clicked home link in parent frame at (26, 23) on a#tryhome
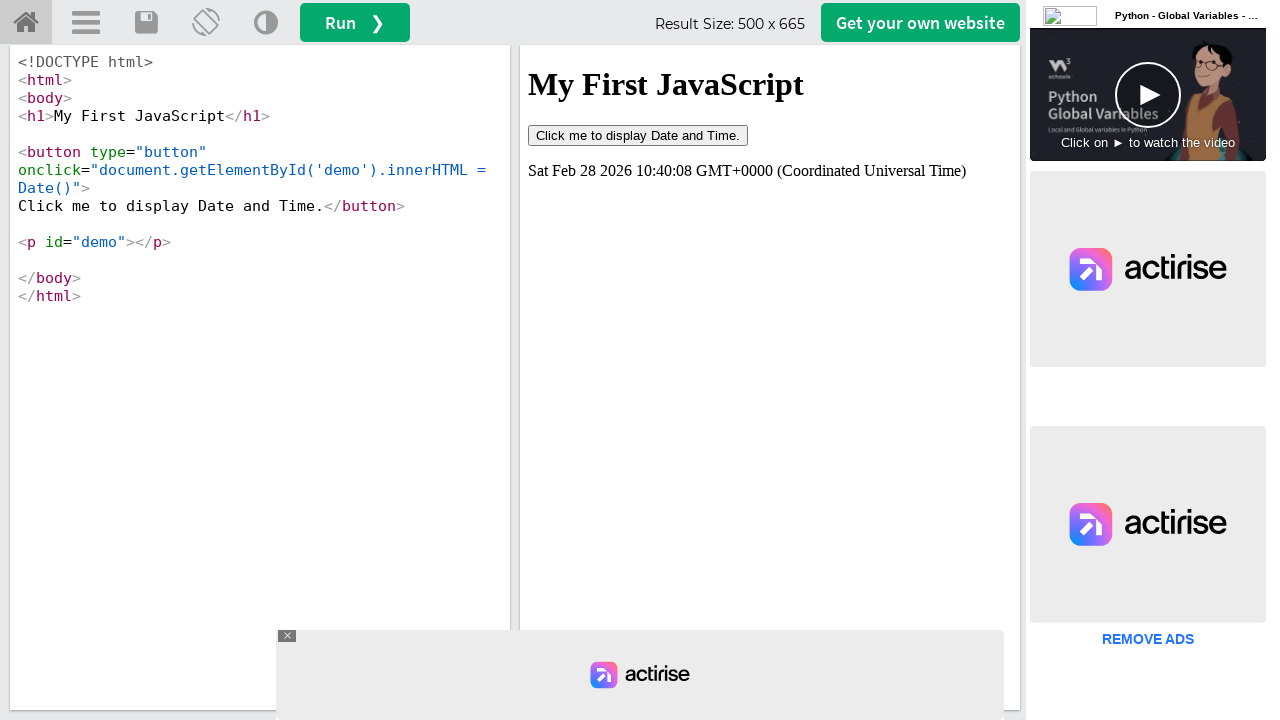

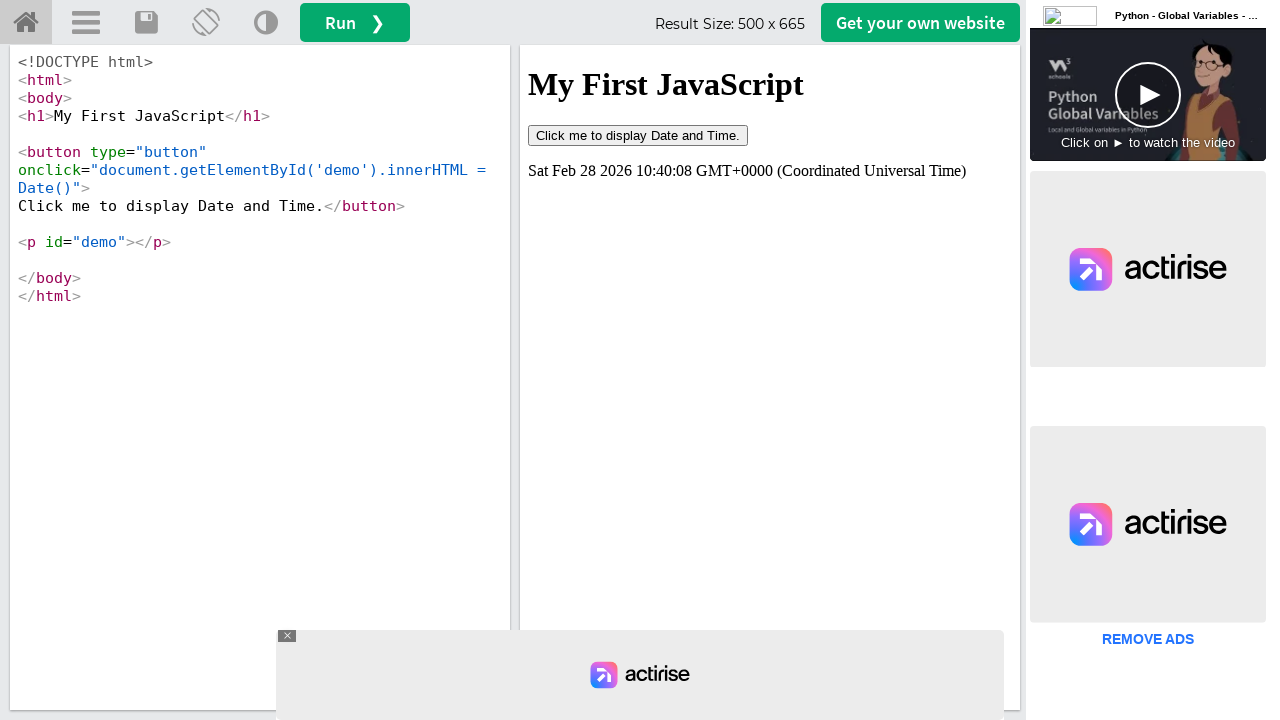